Tests registration form completion by filling in user details using keyboard navigation with TAB key to move between fields

Starting URL: https://naveenautomationlabs.com/opencart/index.php?route=account/register

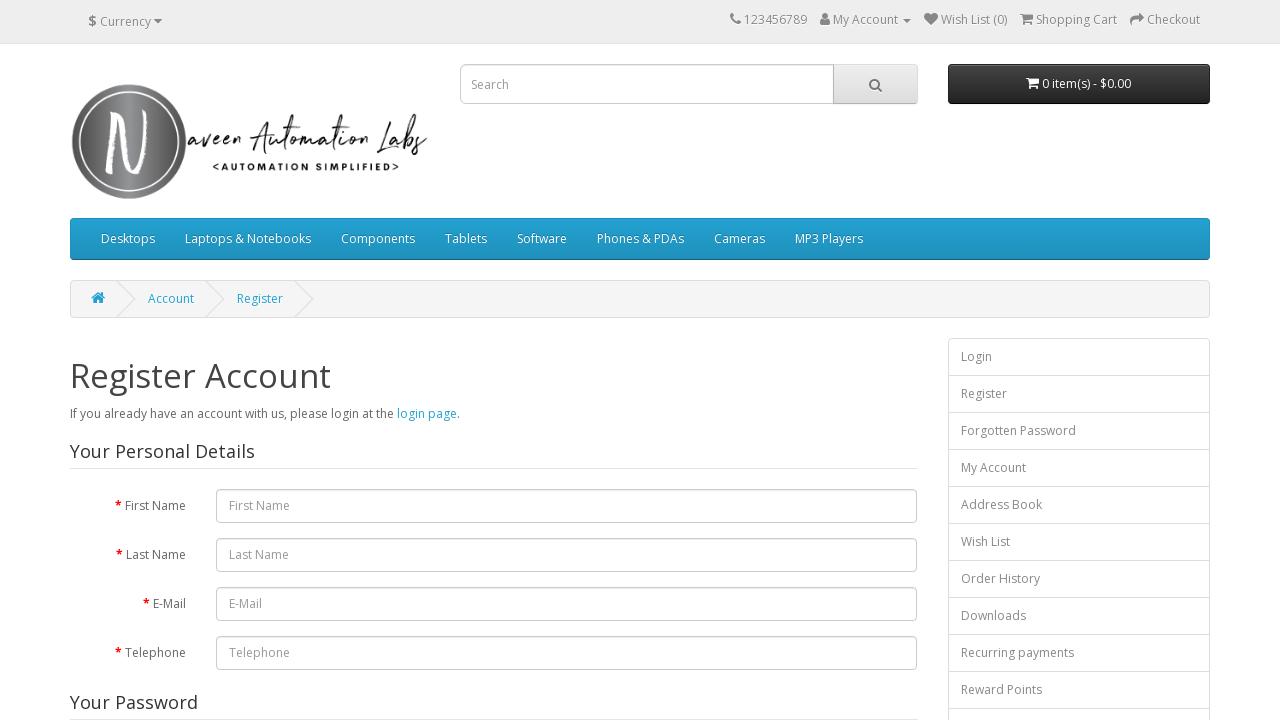

Filled first name field with 'John' on #input-firstname
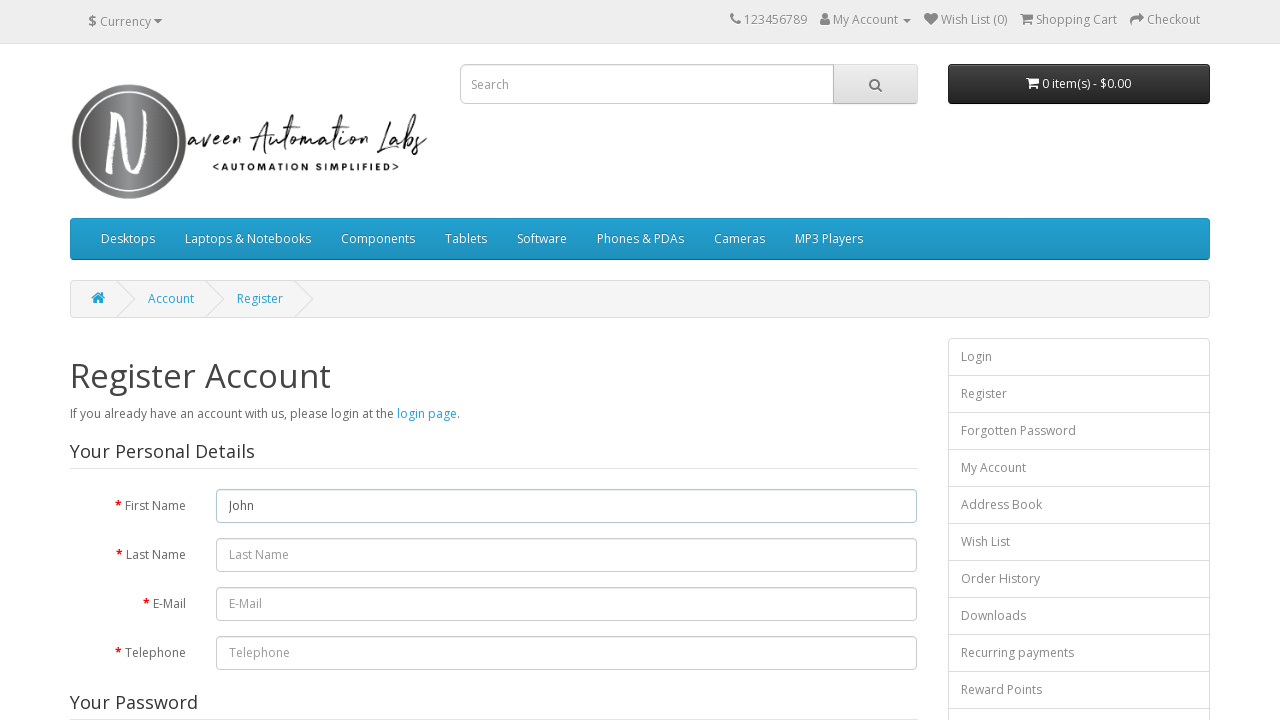

Pressed Tab key to navigate from first name to last name field on #input-firstname
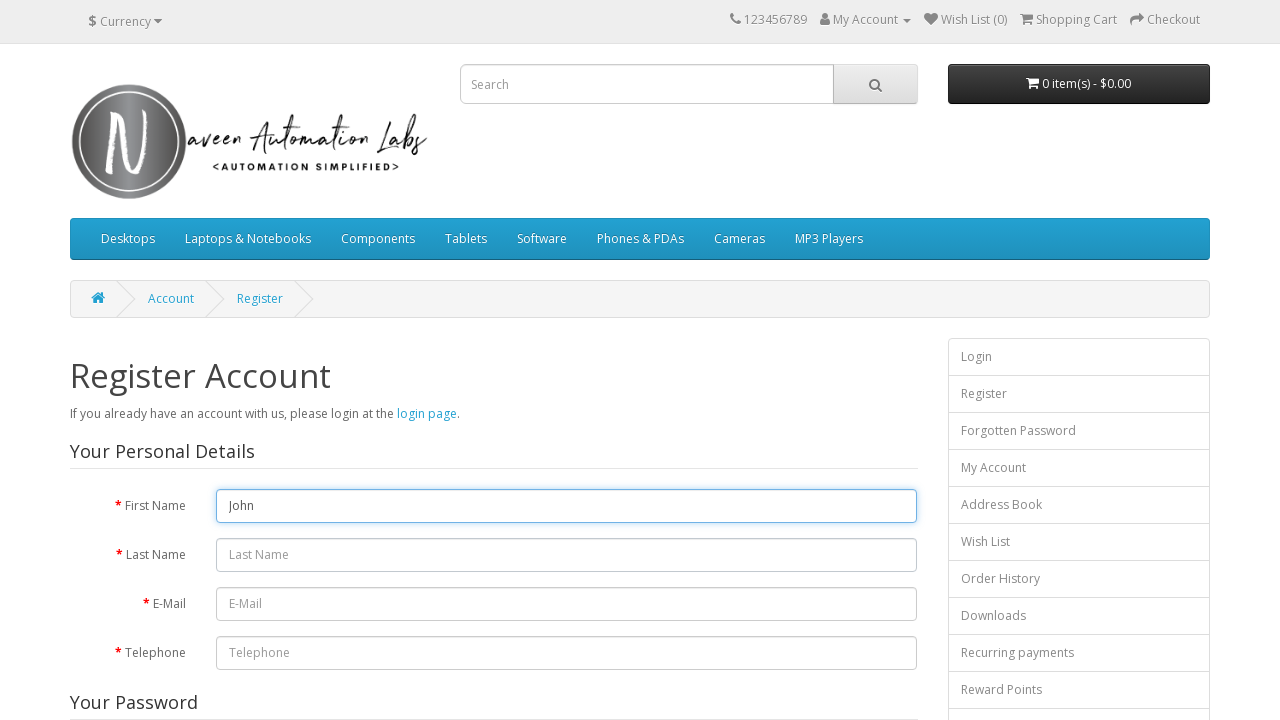

Typed 'Smith' in last name field on #input-lastname
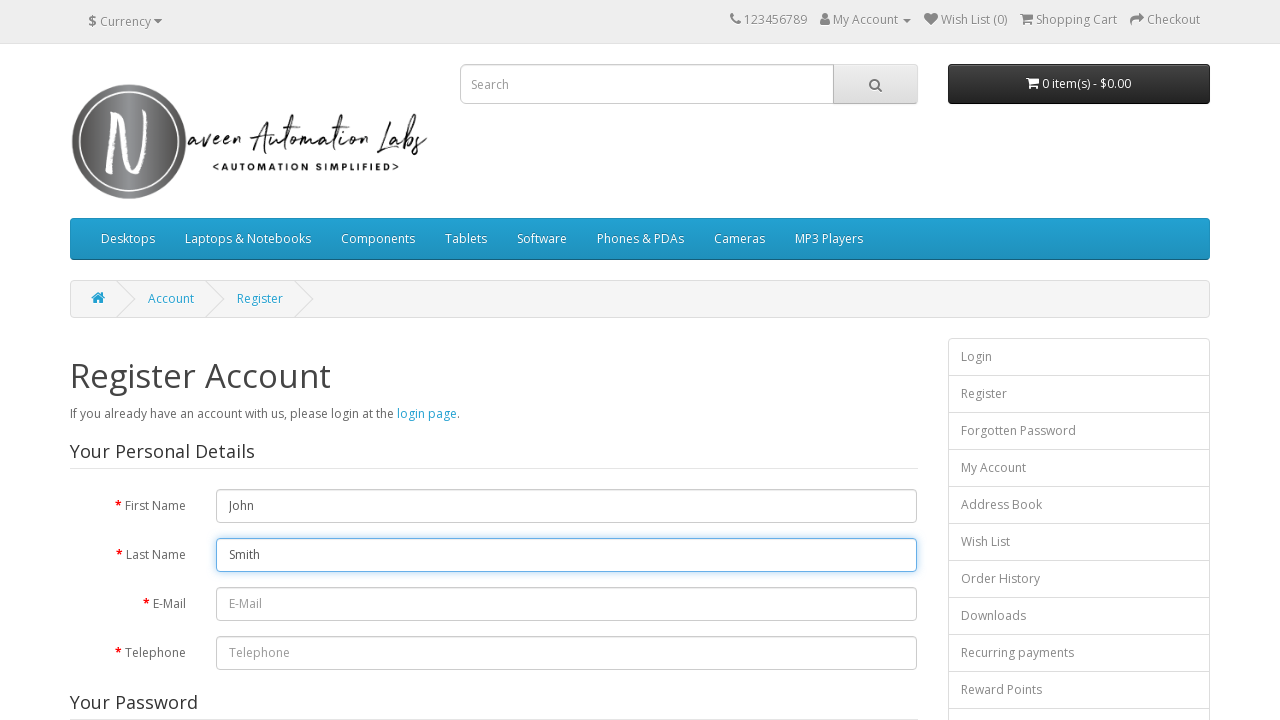

Pressed Tab key to navigate from last name to email field on #input-lastname
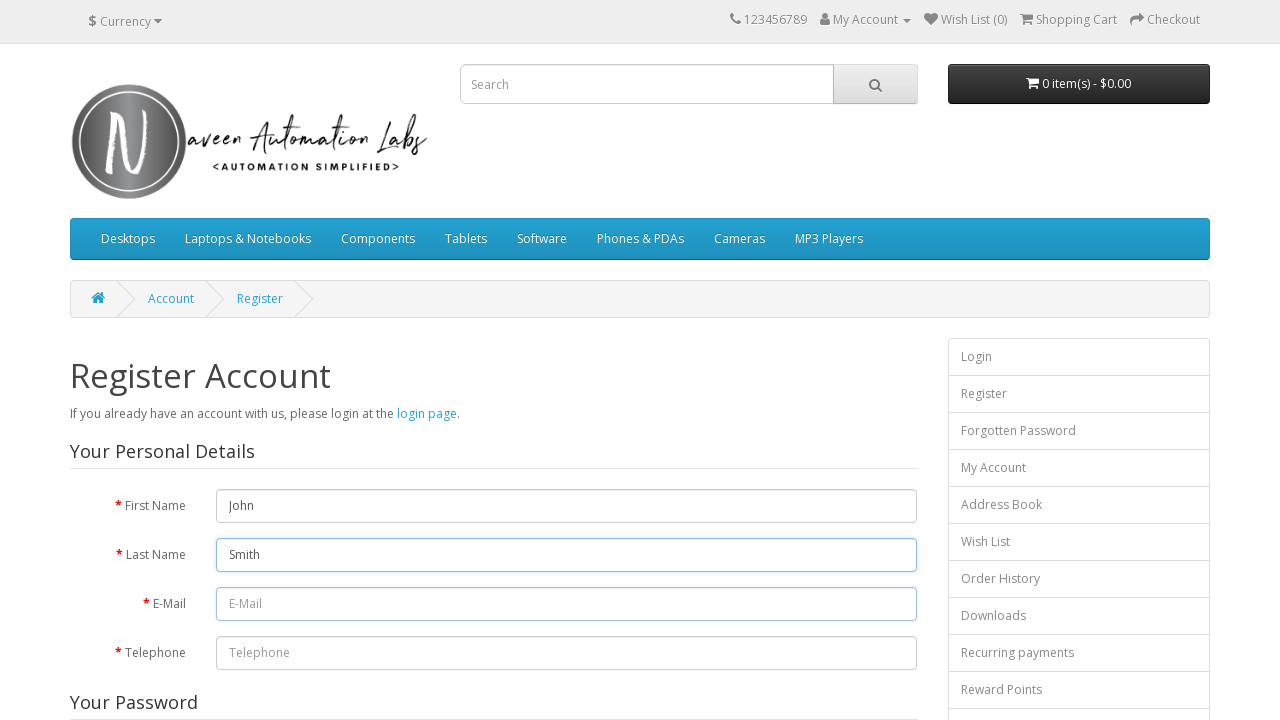

Typed 'johnsmith2024@example.com' in email field on #input-email
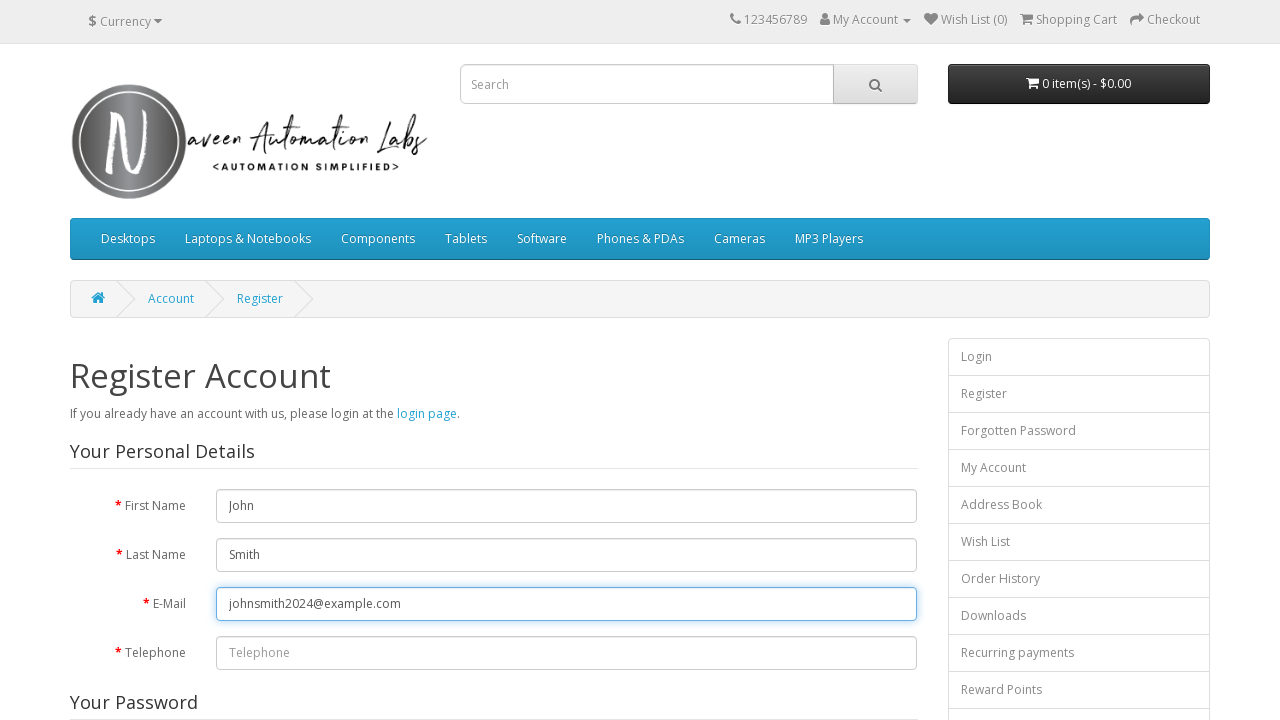

Pressed Tab key to navigate from email to telephone field on #input-email
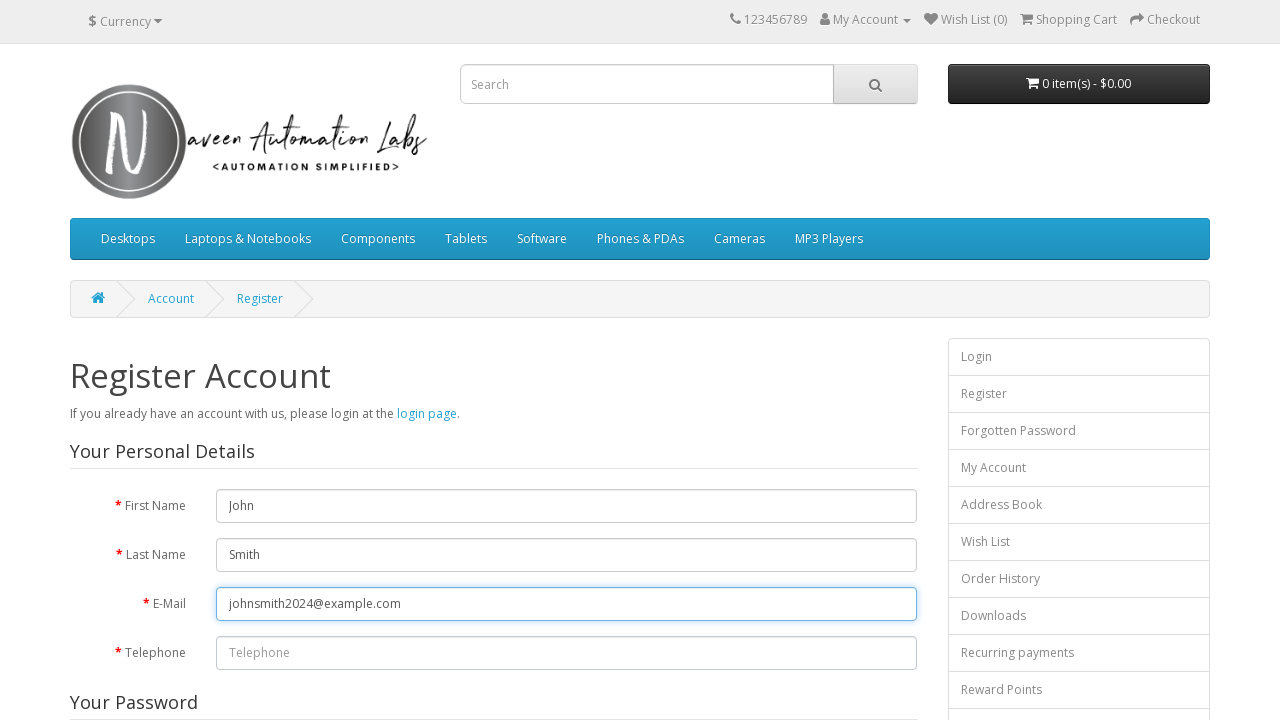

Typed '5551234567' in telephone field on #input-telephone
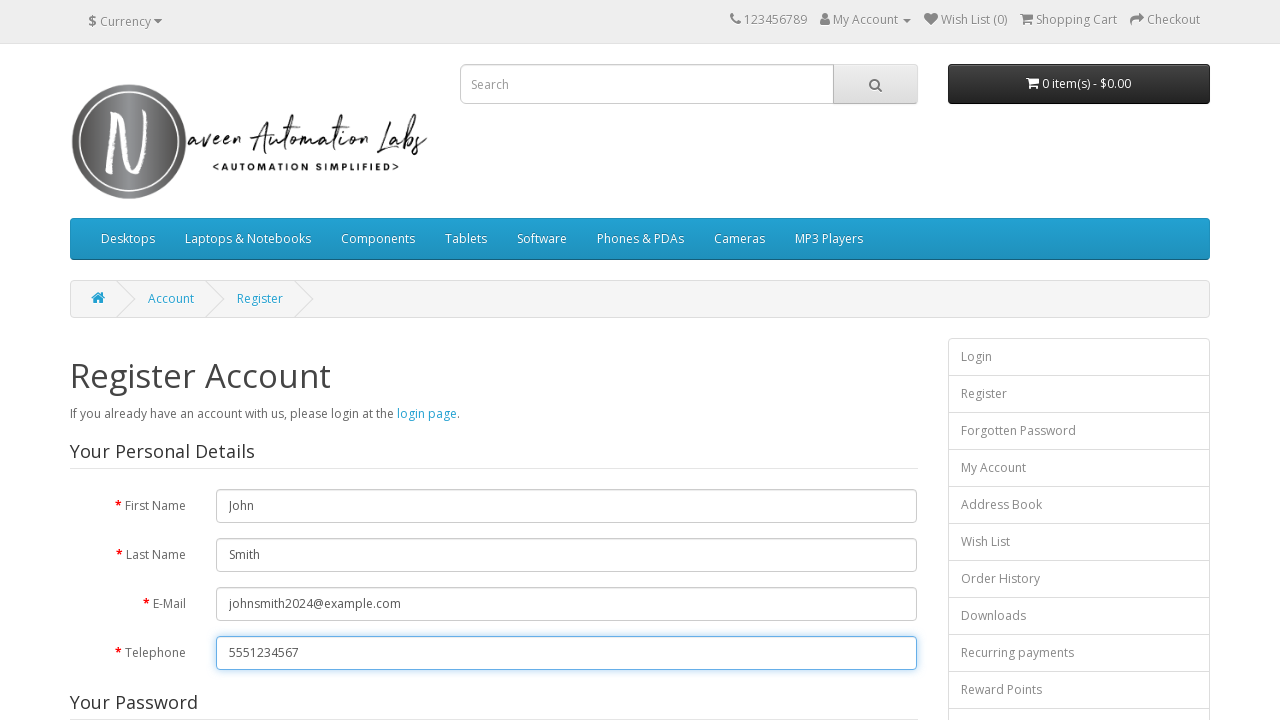

Pressed Tab key to navigate from telephone to password field on #input-telephone
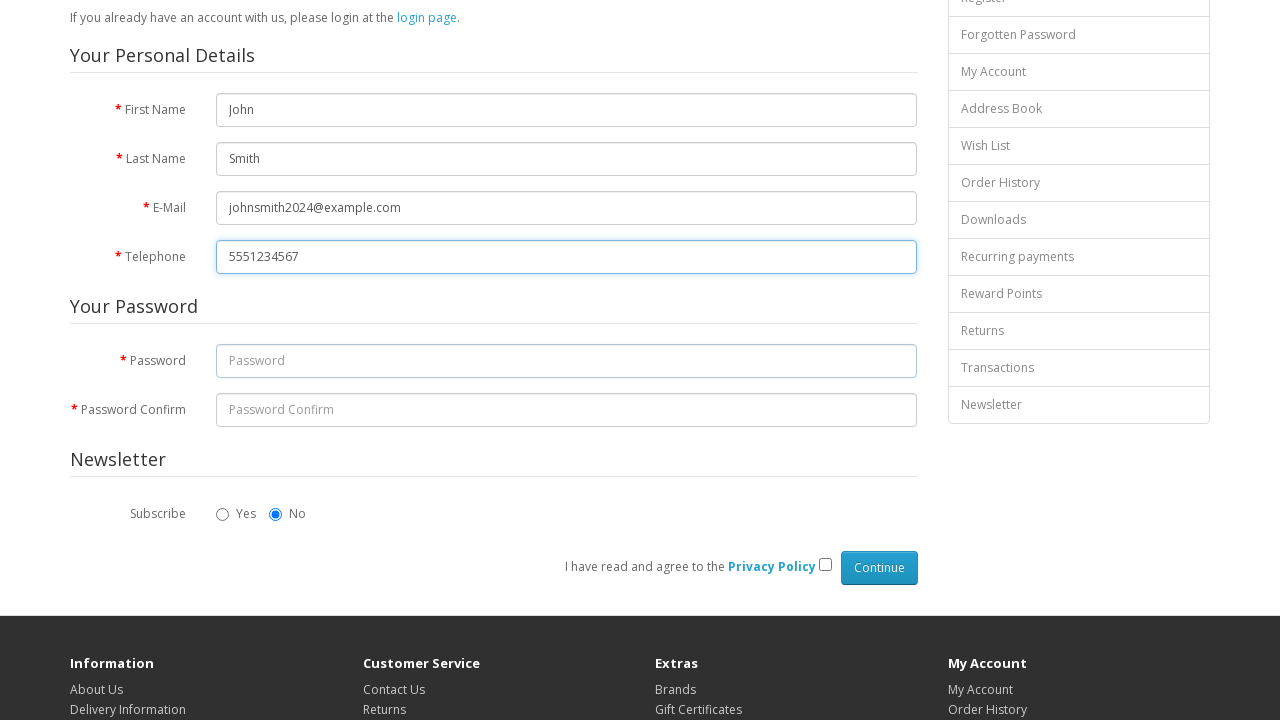

Typed 'SecurePass123' in password field on #input-password
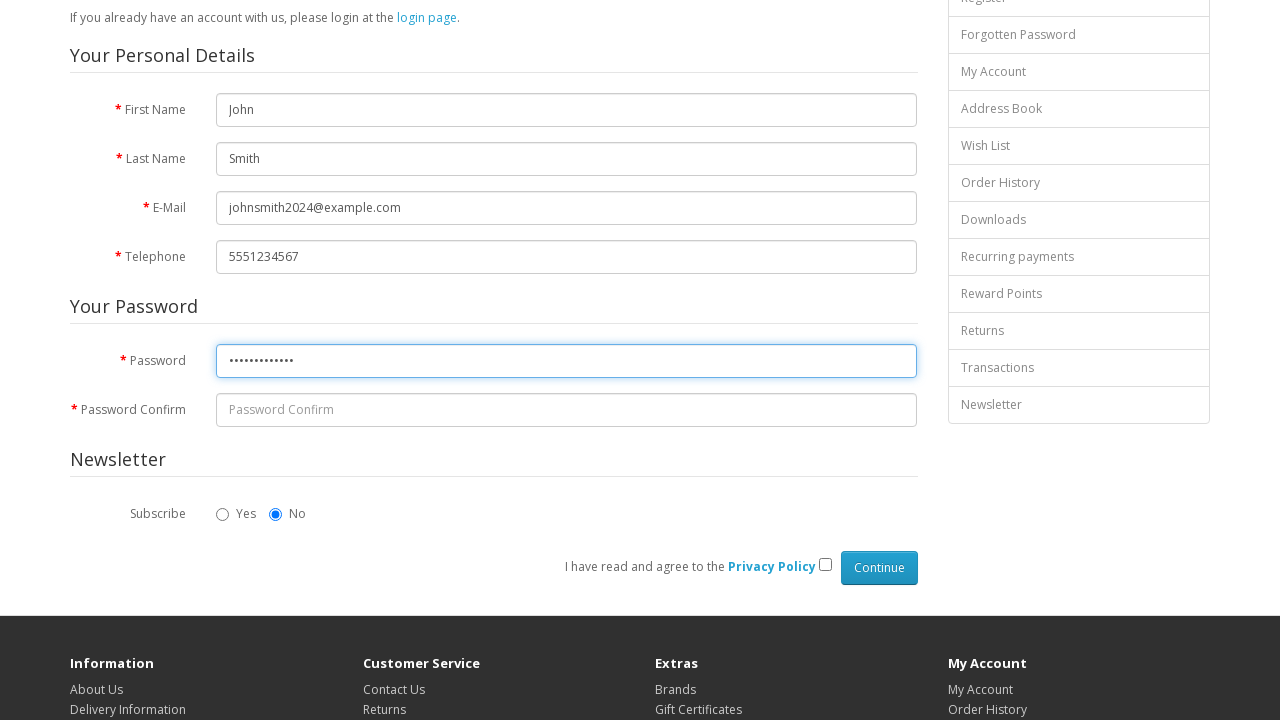

Pressed Tab key to navigate from password to confirm password field on #input-password
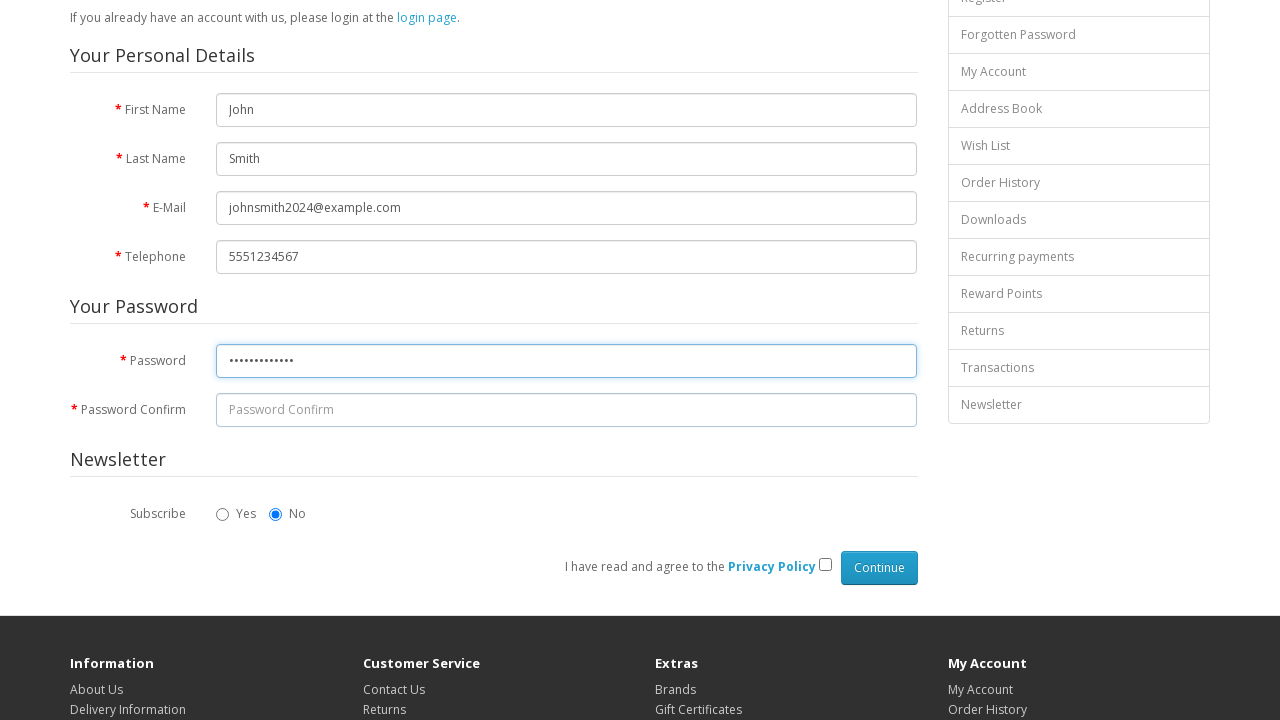

Typed 'SecurePass123' in confirm password field on #input-confirm
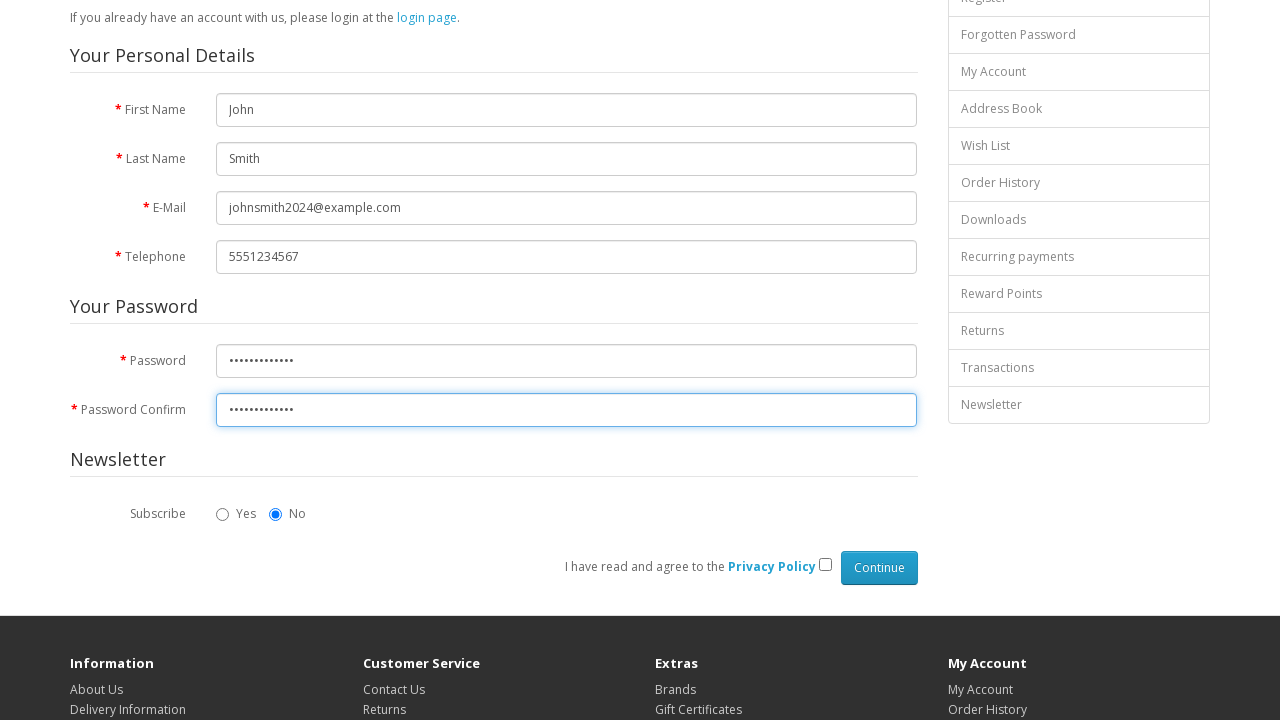

Pressed Tab key to navigate to Newsletter Yes radio button on #input-confirm
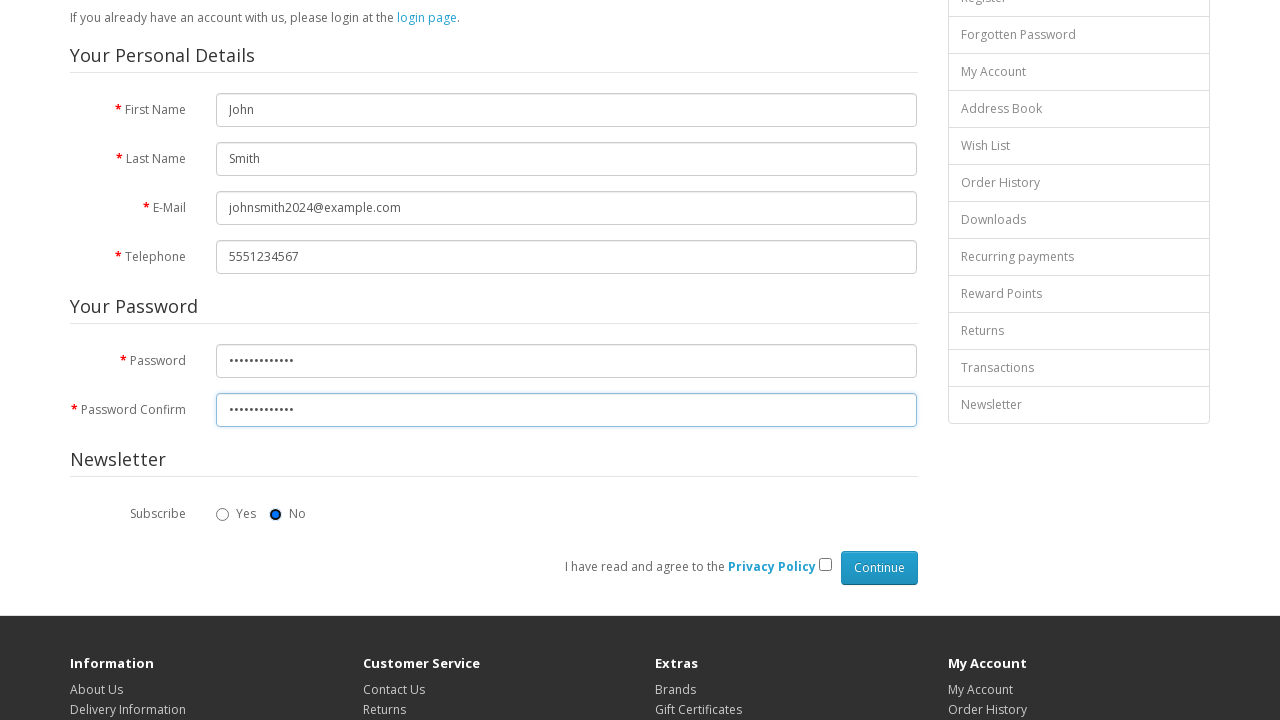

Pressed Tab key to navigate to Newsletter No radio button on body
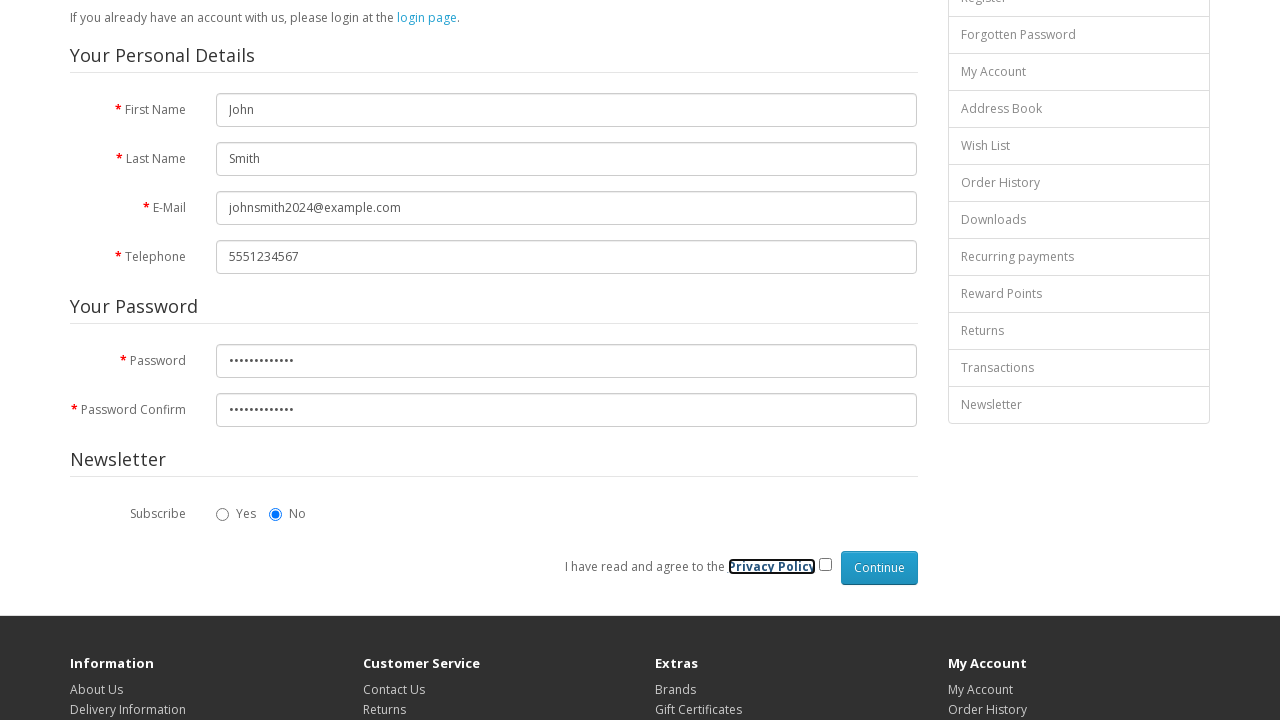

Pressed Tab key to navigate to Privacy Policy checkbox on body
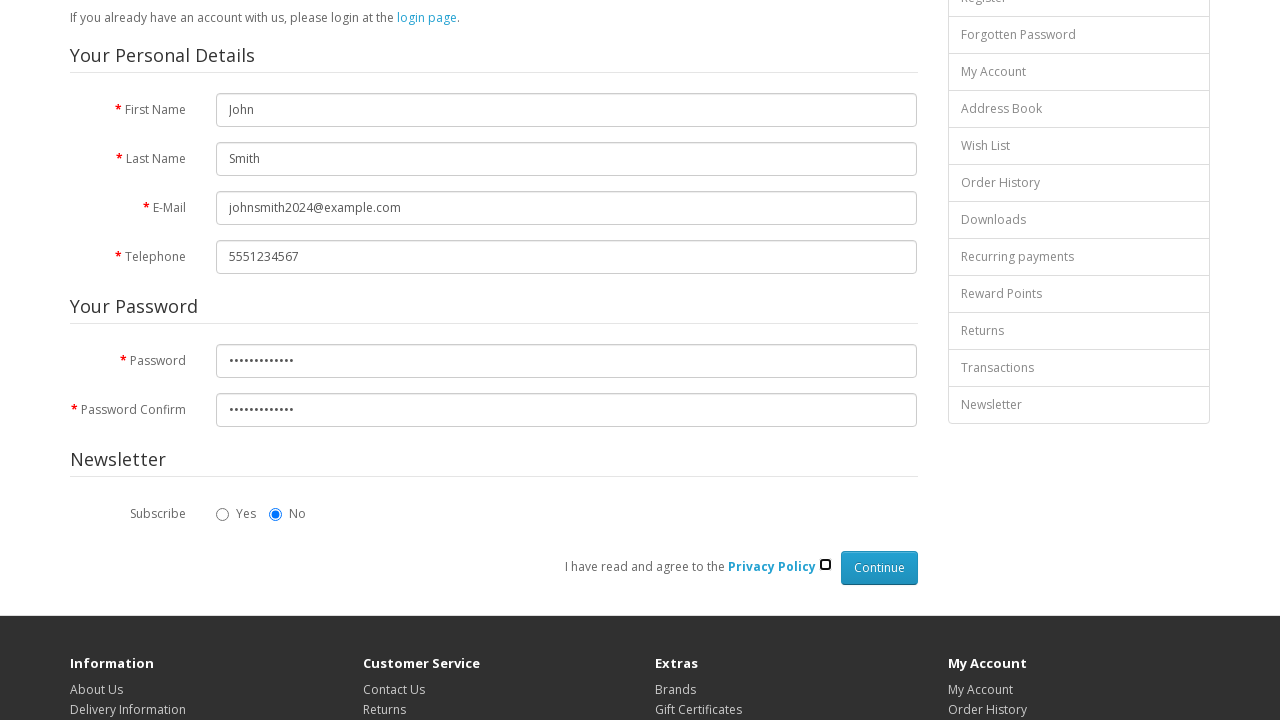

Pressed Tab key to navigate to Continue button on body
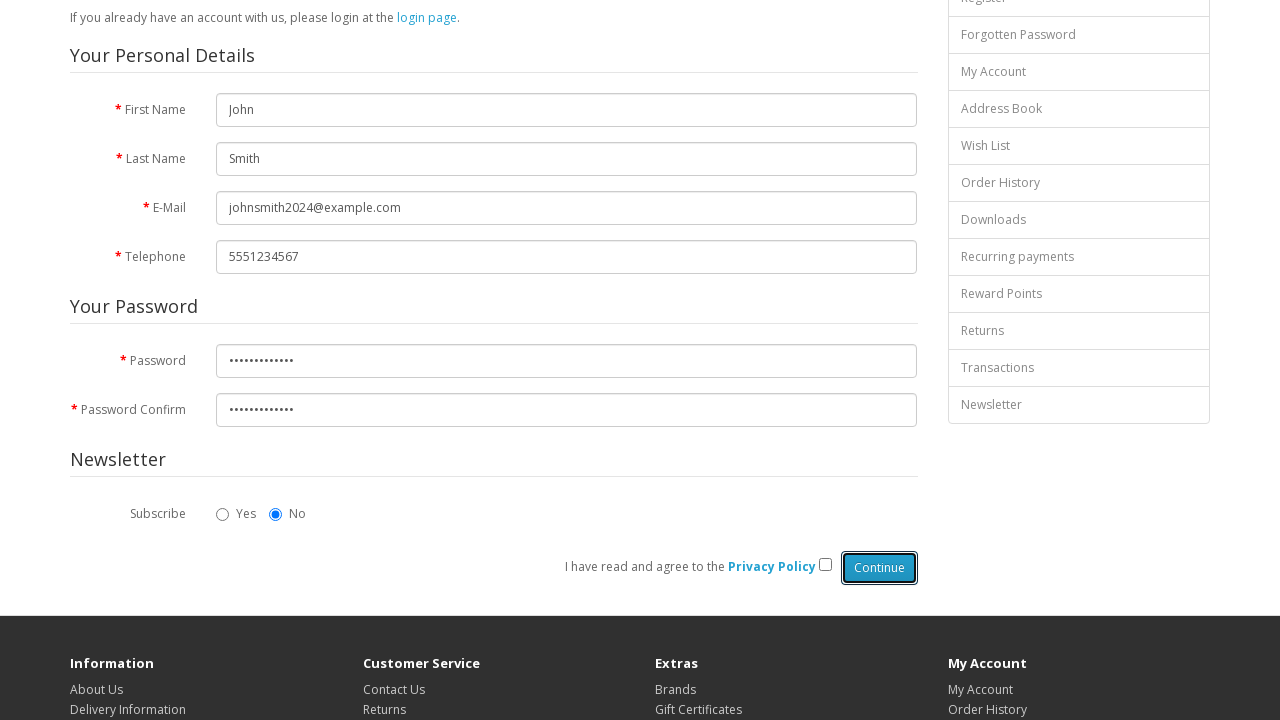

Checked the privacy policy agreement checkbox at (825, 565) on input[name='agree']
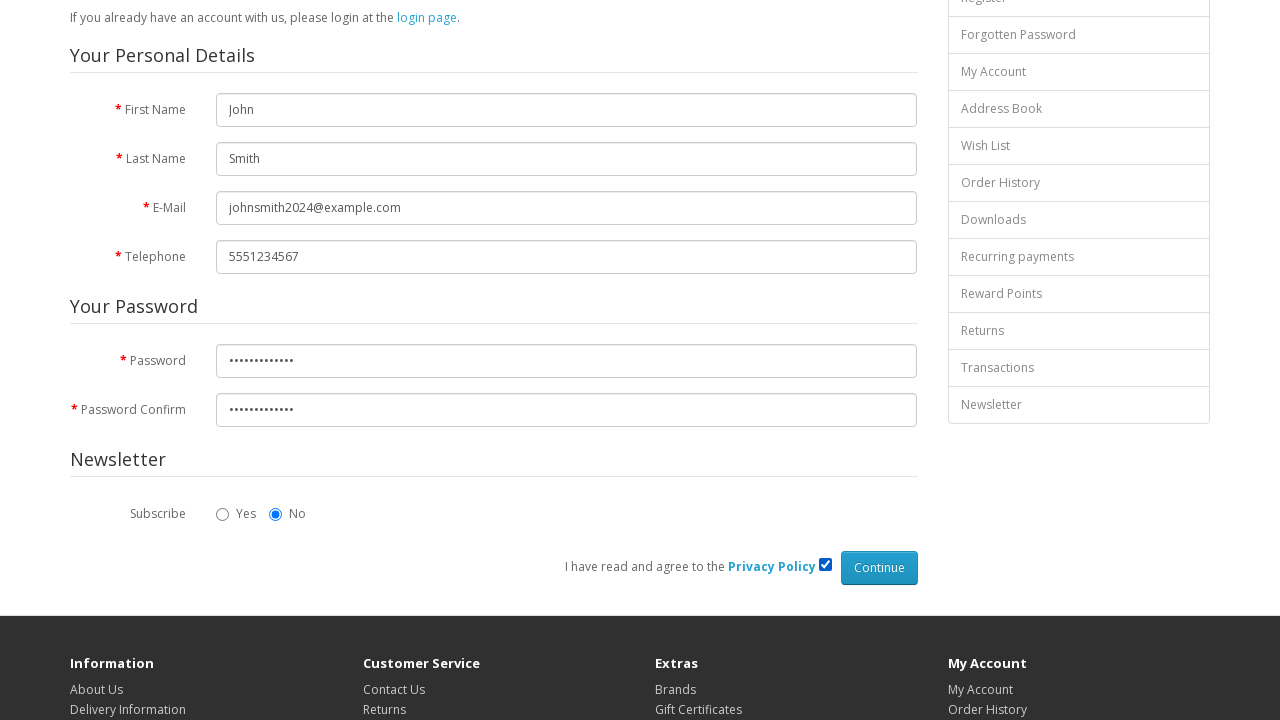

Clicked Continue button to submit registration form at (879, 568) on input[type='submit'][value='Continue']
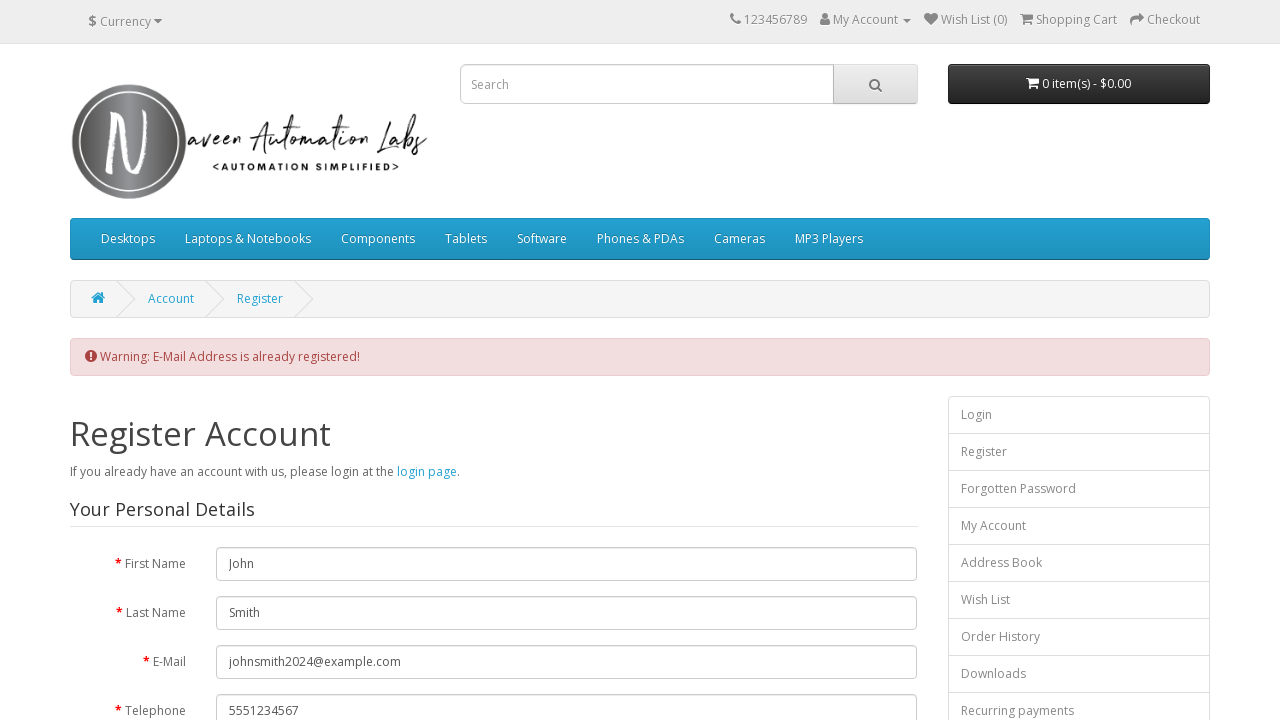

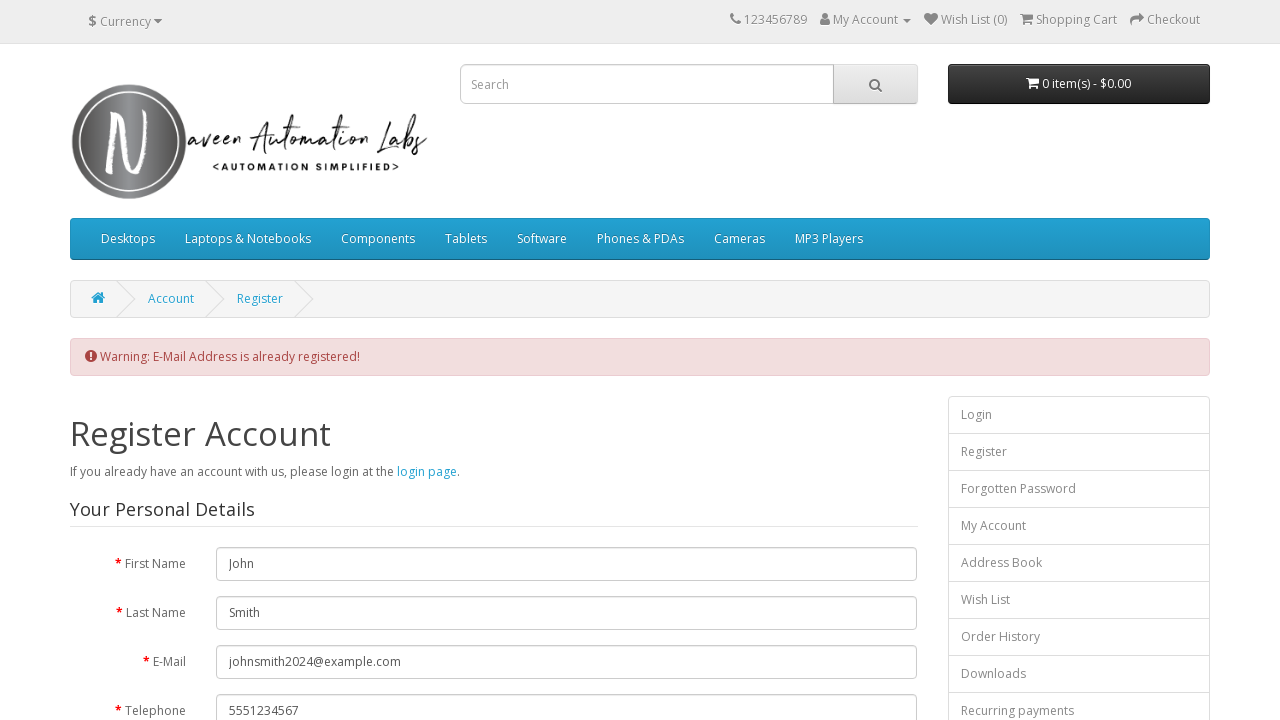